Tests JavaScript prompt dialog by clicking a button that triggers a prompt, entering a name in the text box, accepting the dialog, and verifying the entered name appears in the result message

Starting URL: https://the-internet.herokuapp.com/javascript_alerts

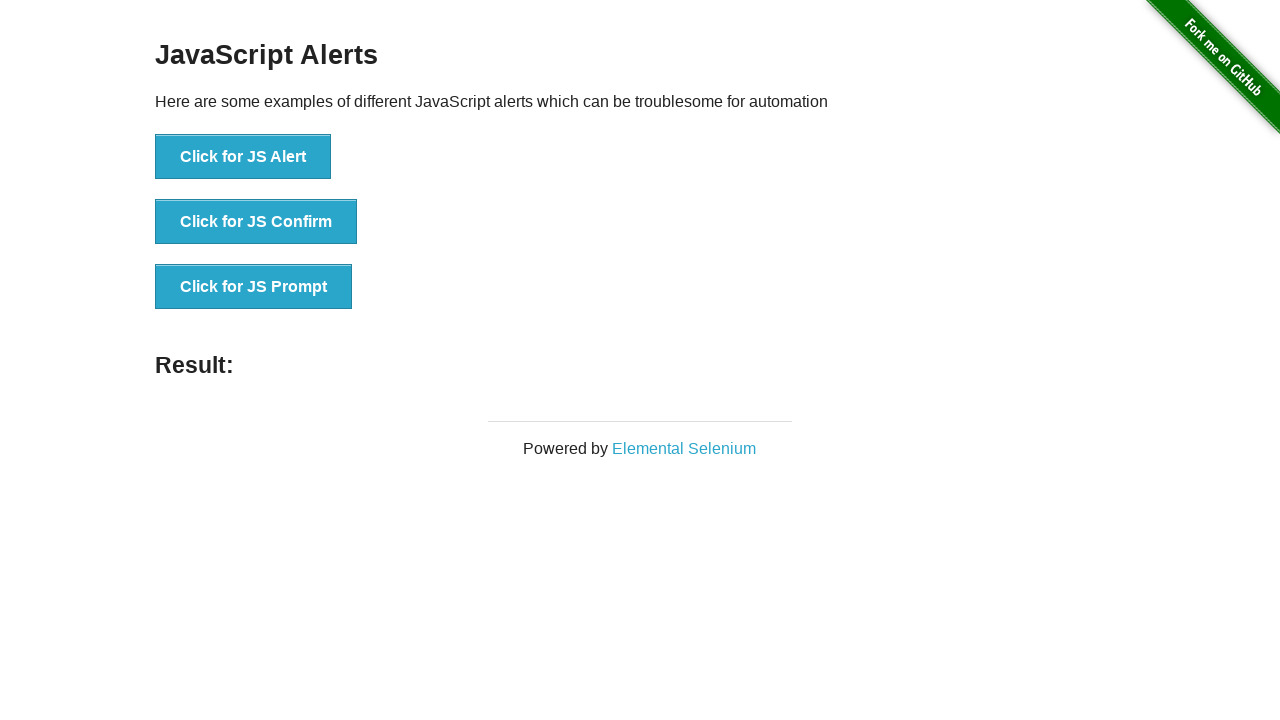

Set up dialog handler to accept prompt with text 'Hercai'
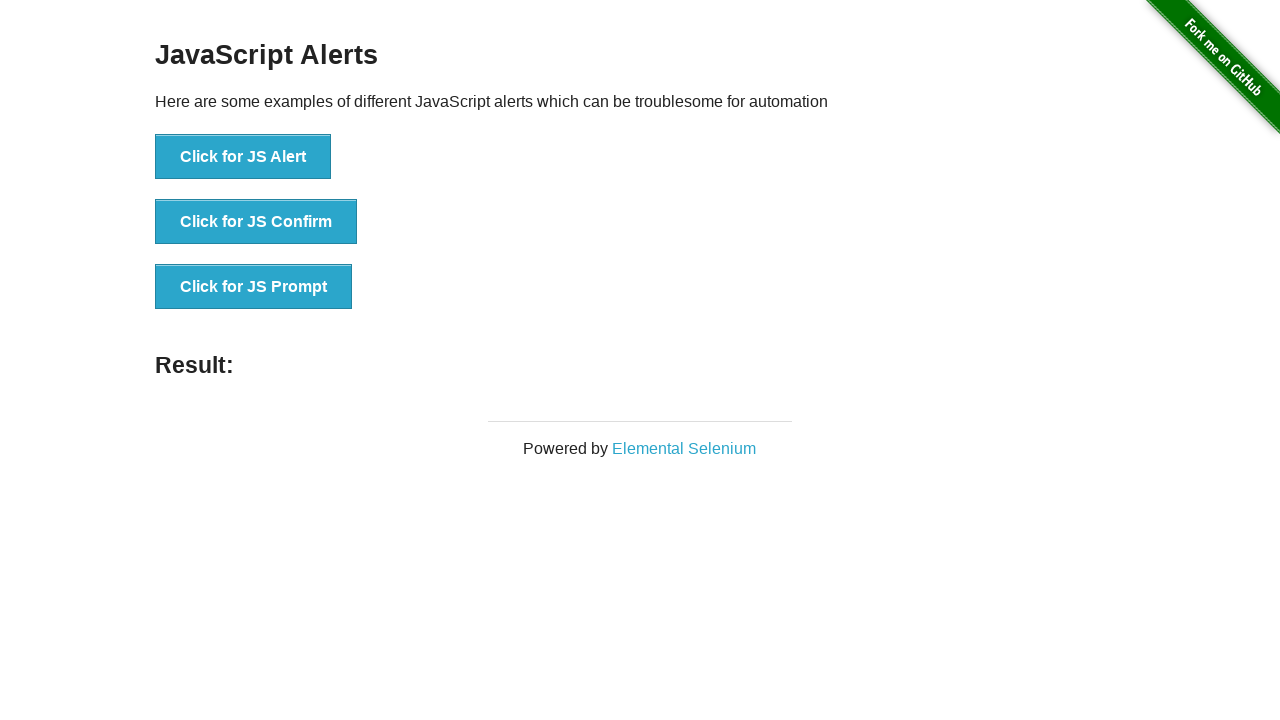

Clicked 'Click for JS Prompt' button to trigger JavaScript prompt dialog at (254, 287) on xpath=//button[text()='Click for JS Prompt']
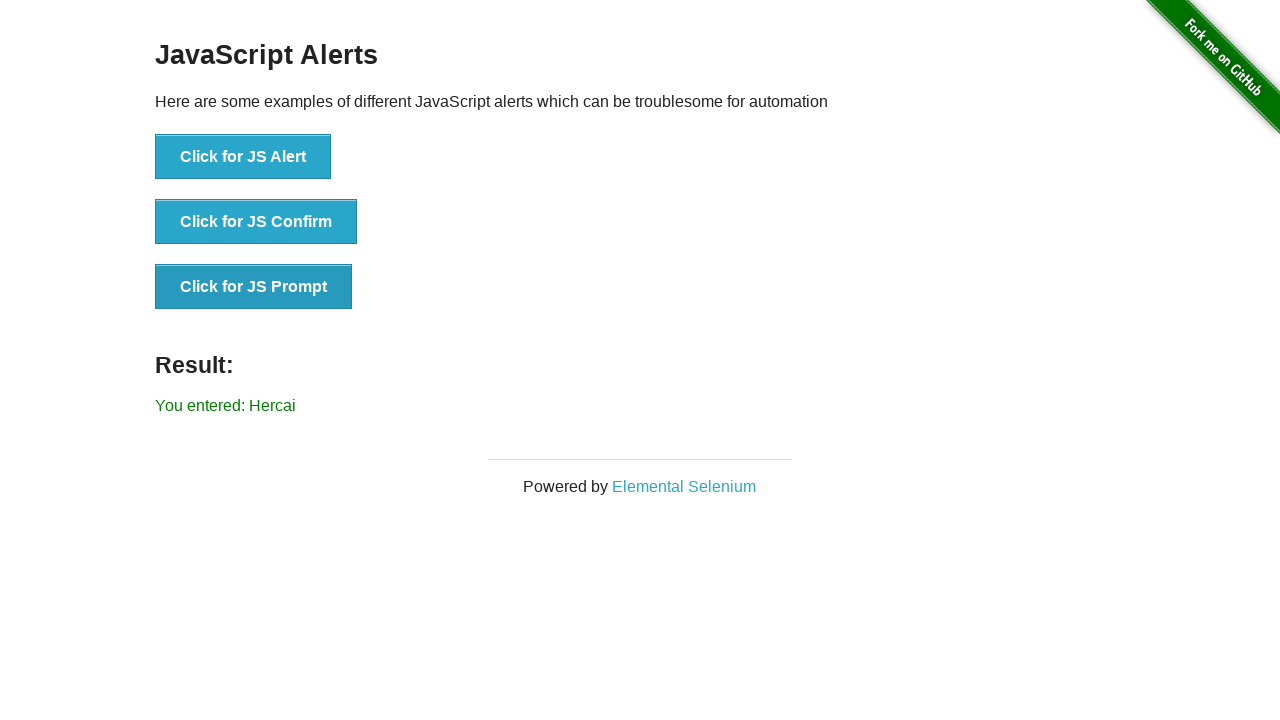

Result message element loaded after dialog was accepted
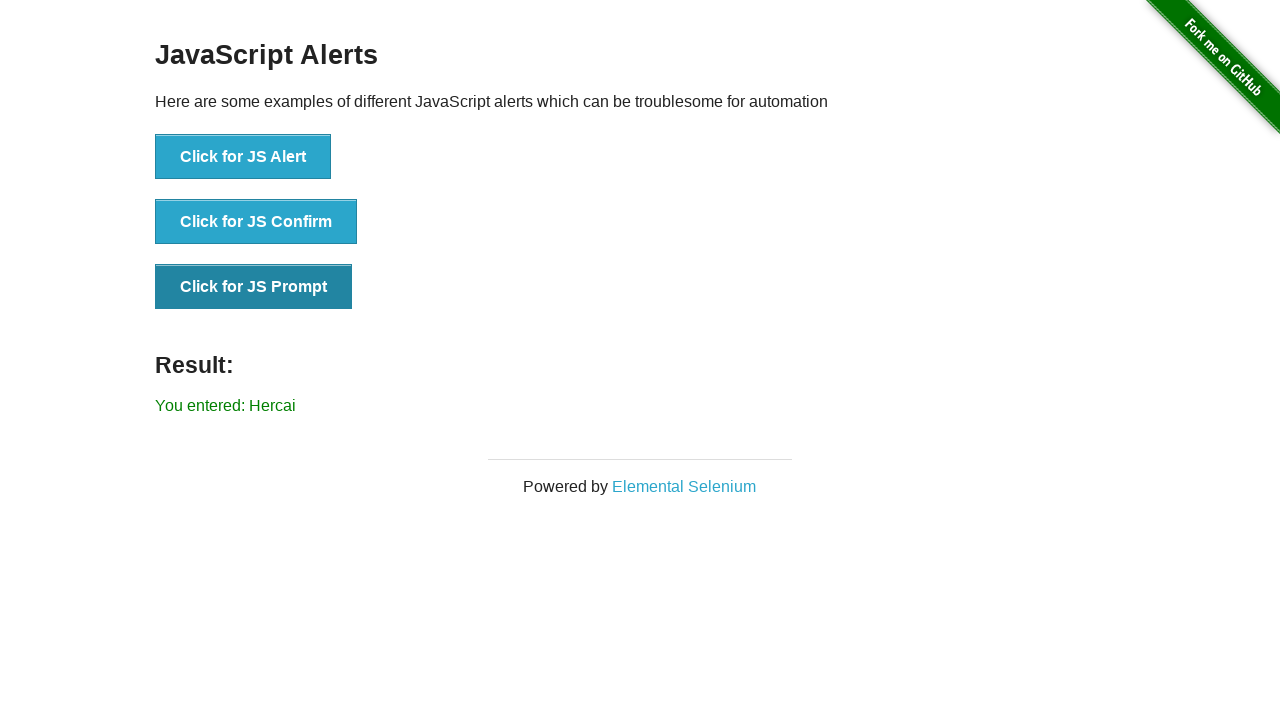

Retrieved result text from page
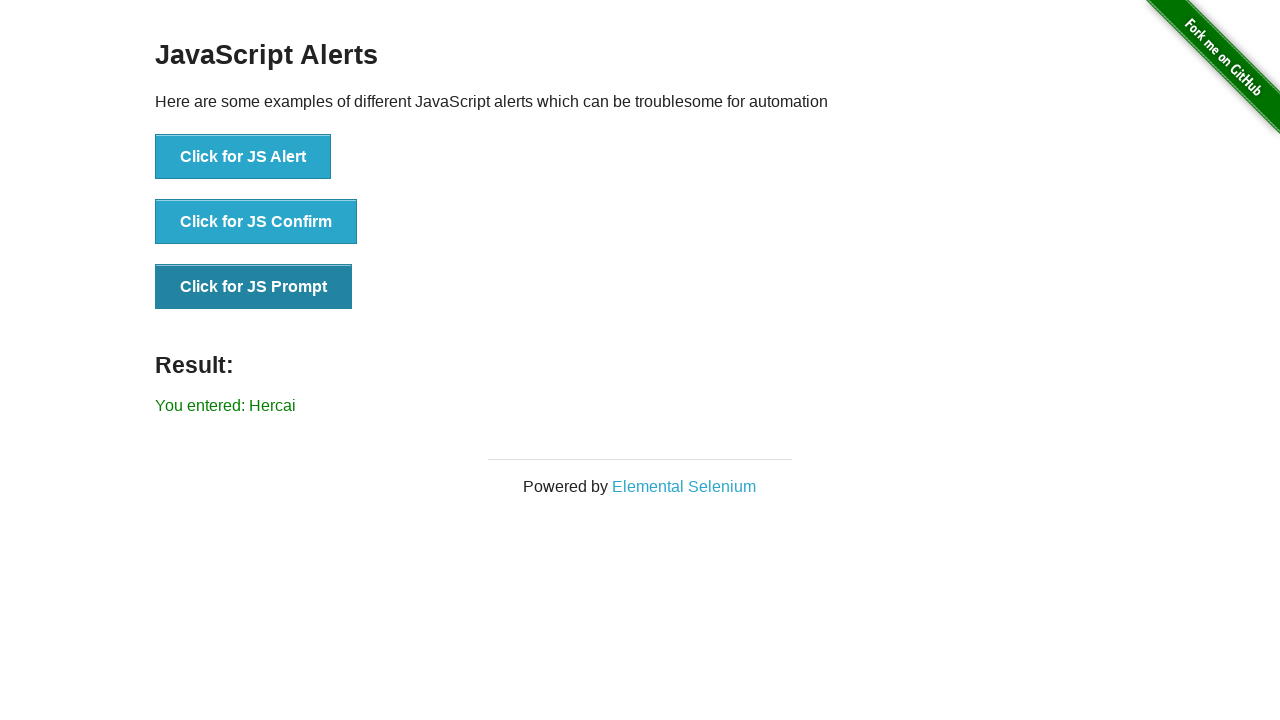

Verified that result text contains 'Hercai'
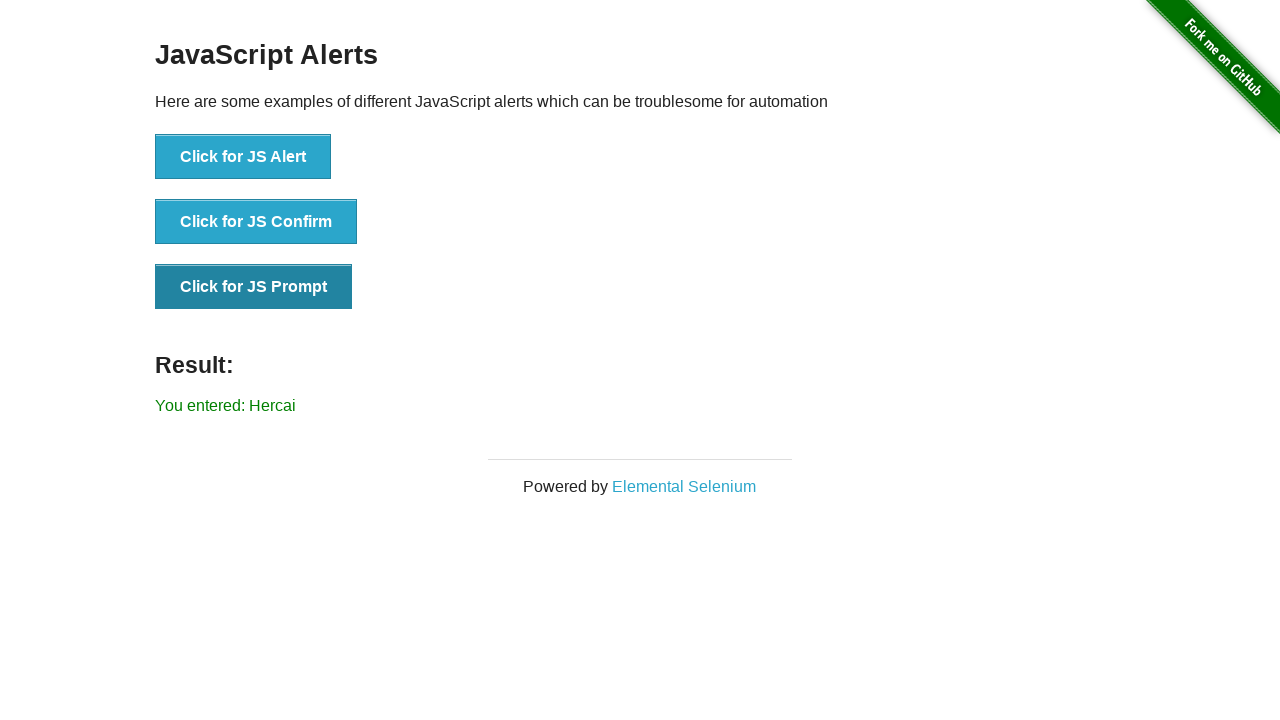

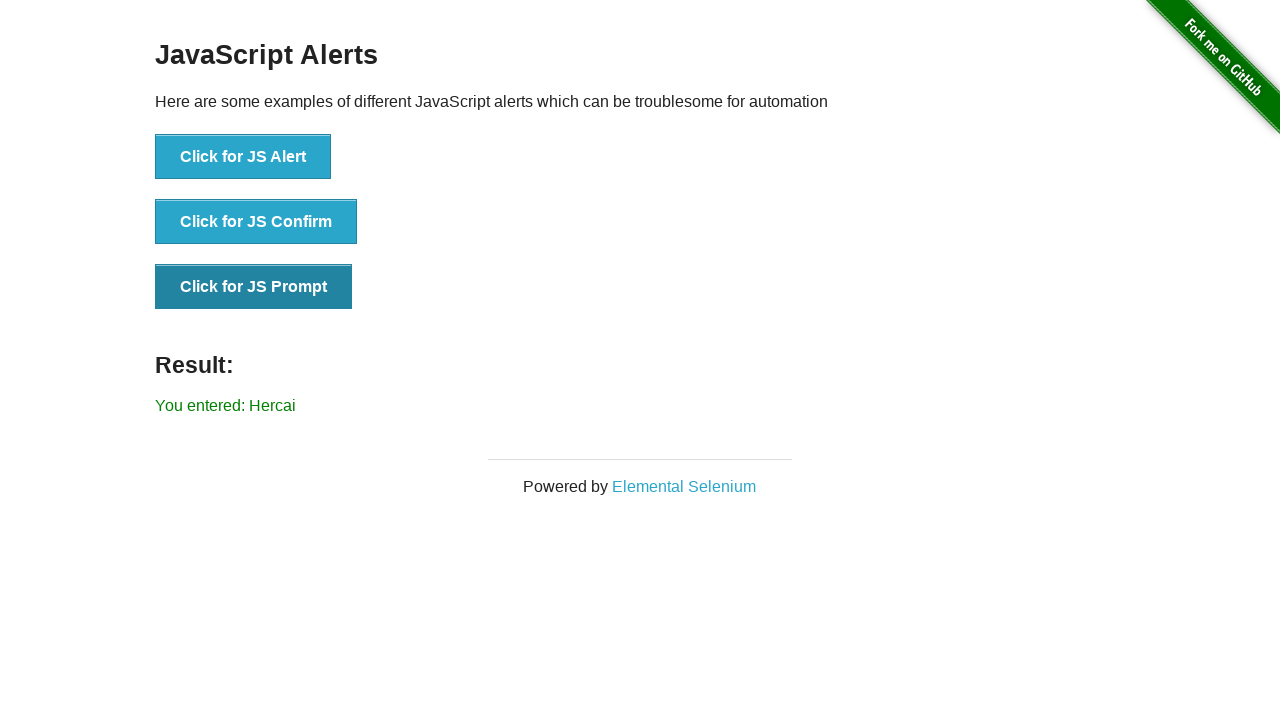